Tests that a button becomes visible after 5 seconds using explicit wait on a dynamic properties demo page

Starting URL: https://demoqa.com/dynamic-properties

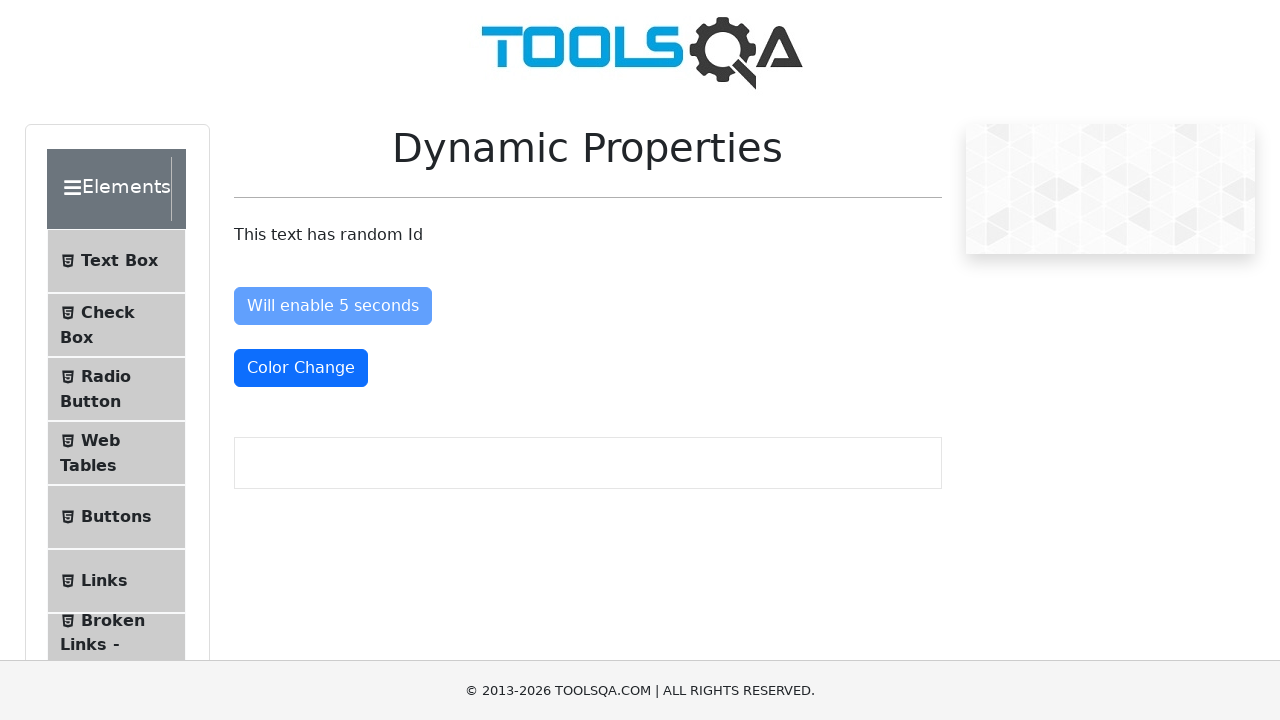

Waited for button to become visible after 5 seconds on dynamic properties demo page
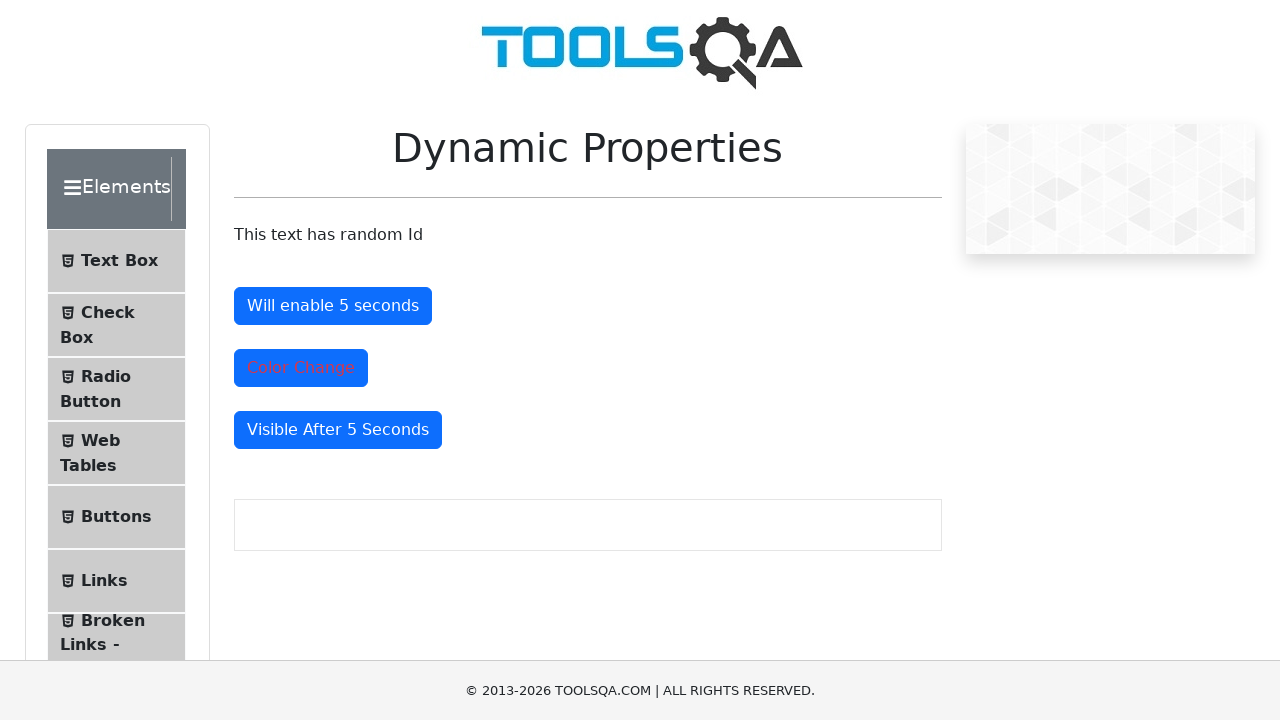

Located the button element that became visible
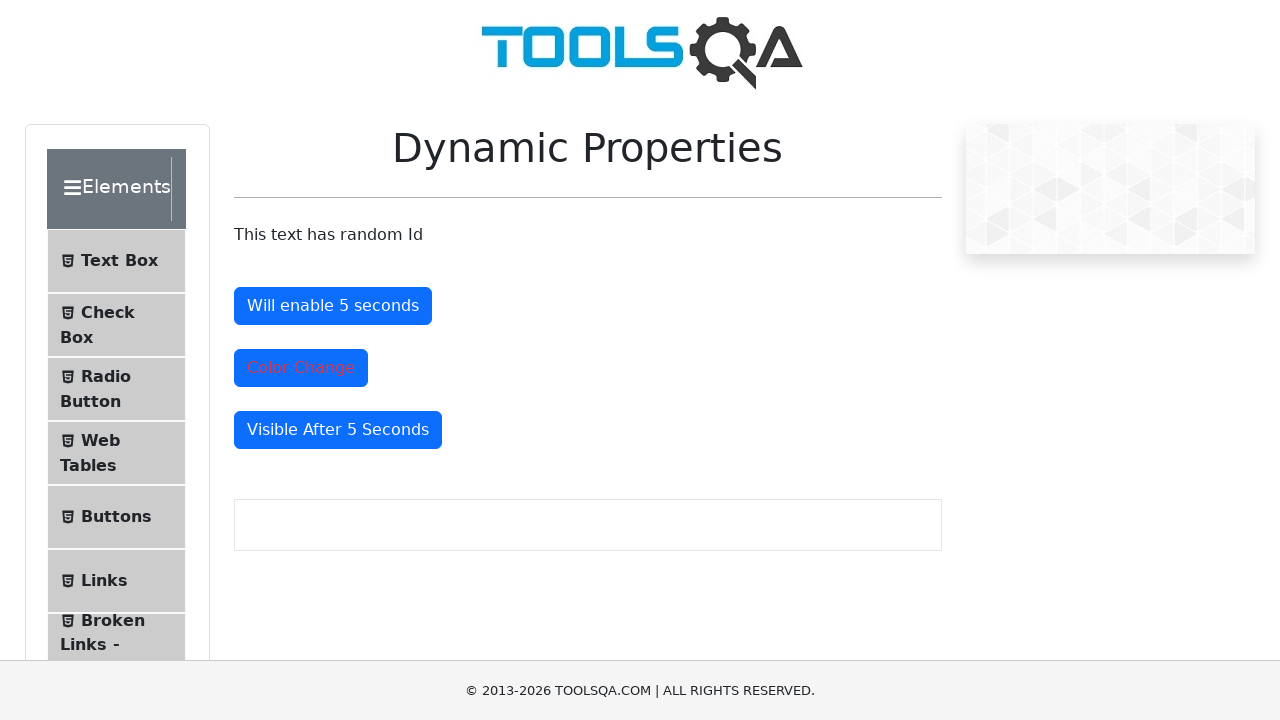

Asserted that the button is visible - explicit wait test passed
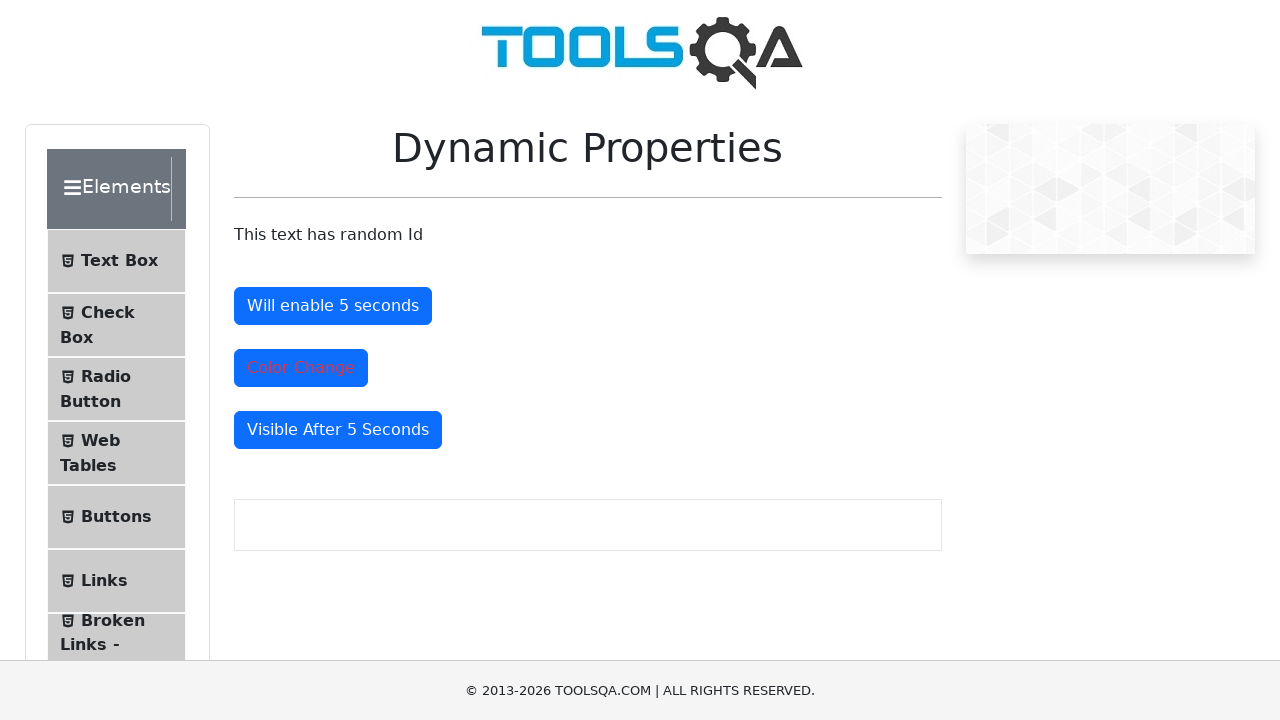

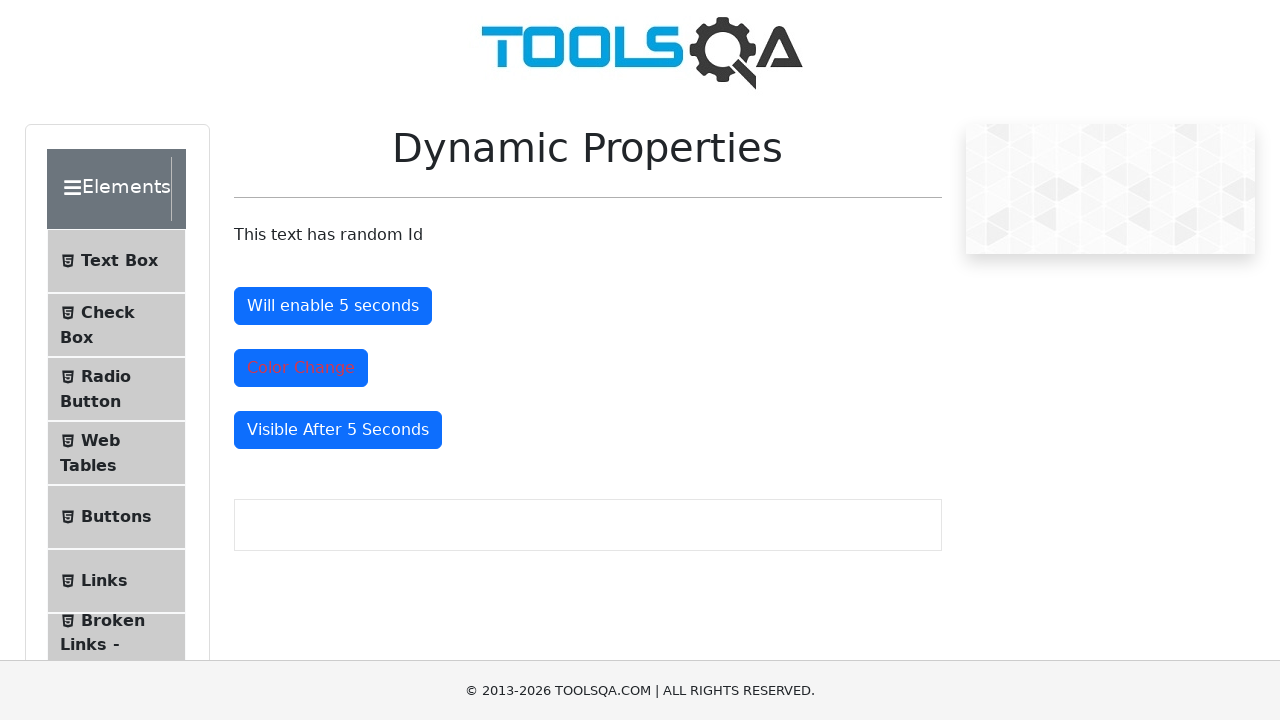